Navigates to the Momedia contact page and enters a search term "Batman" into the search input field

Starting URL: https://momedia.netlify.app/contact

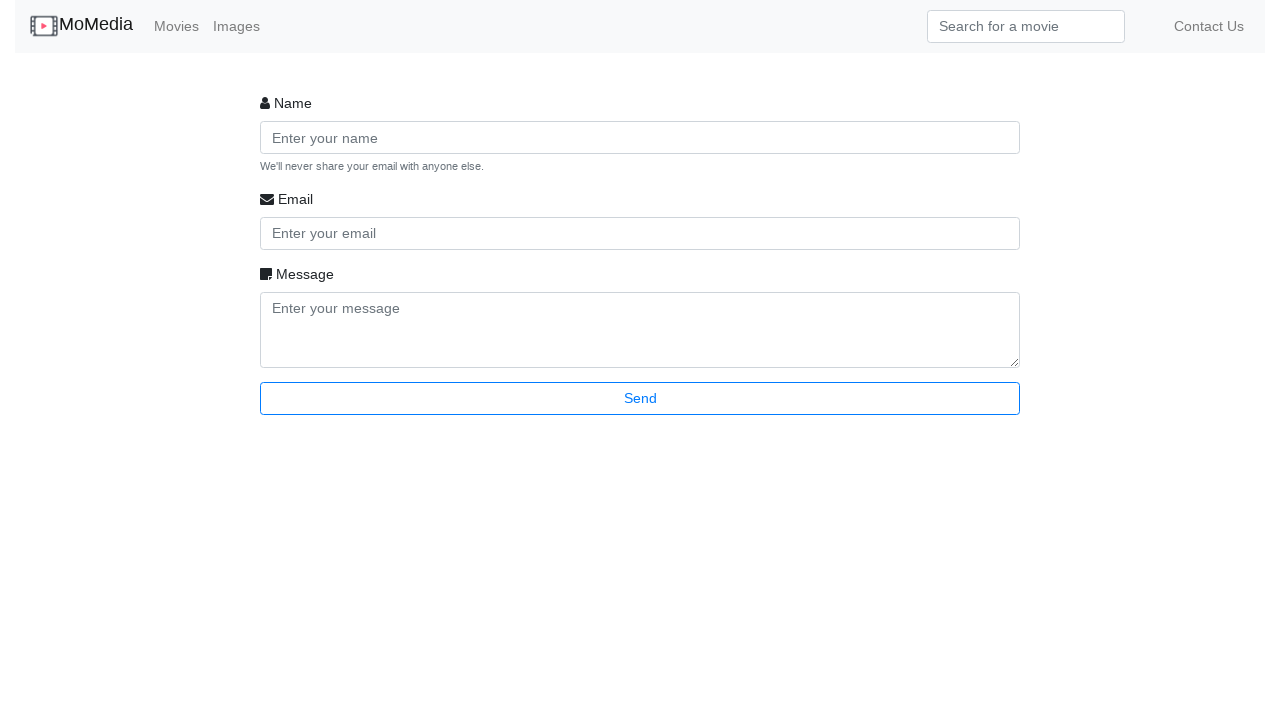

Entered 'Batman' into the search input field on Momedia contact page on #search-input
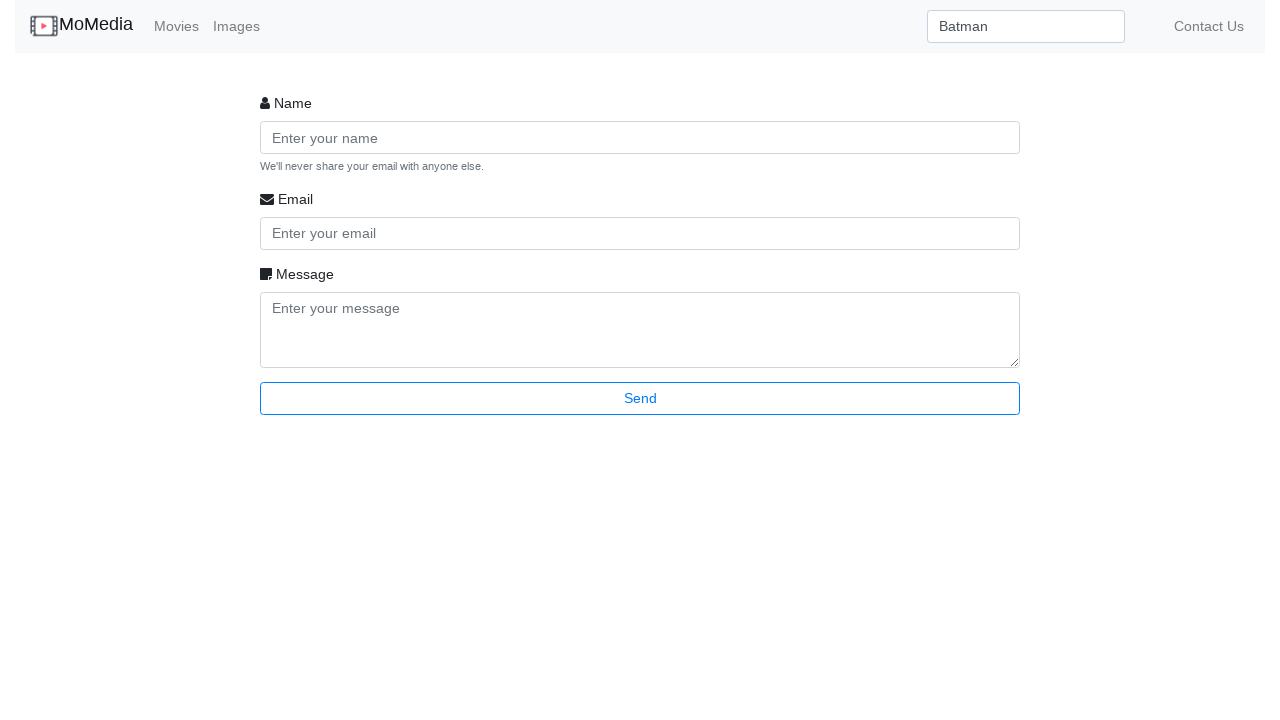

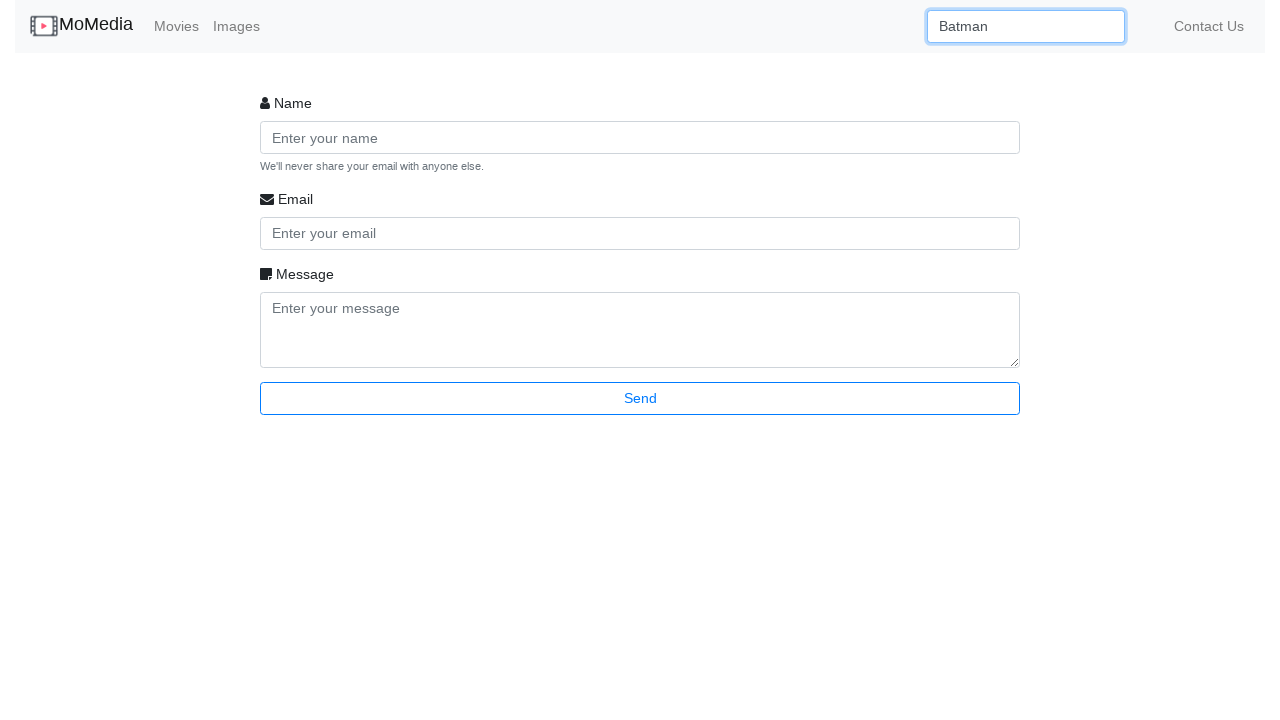